Tests that the todo counter updates correctly as items are added

Starting URL: https://demo.playwright.dev/todomvc

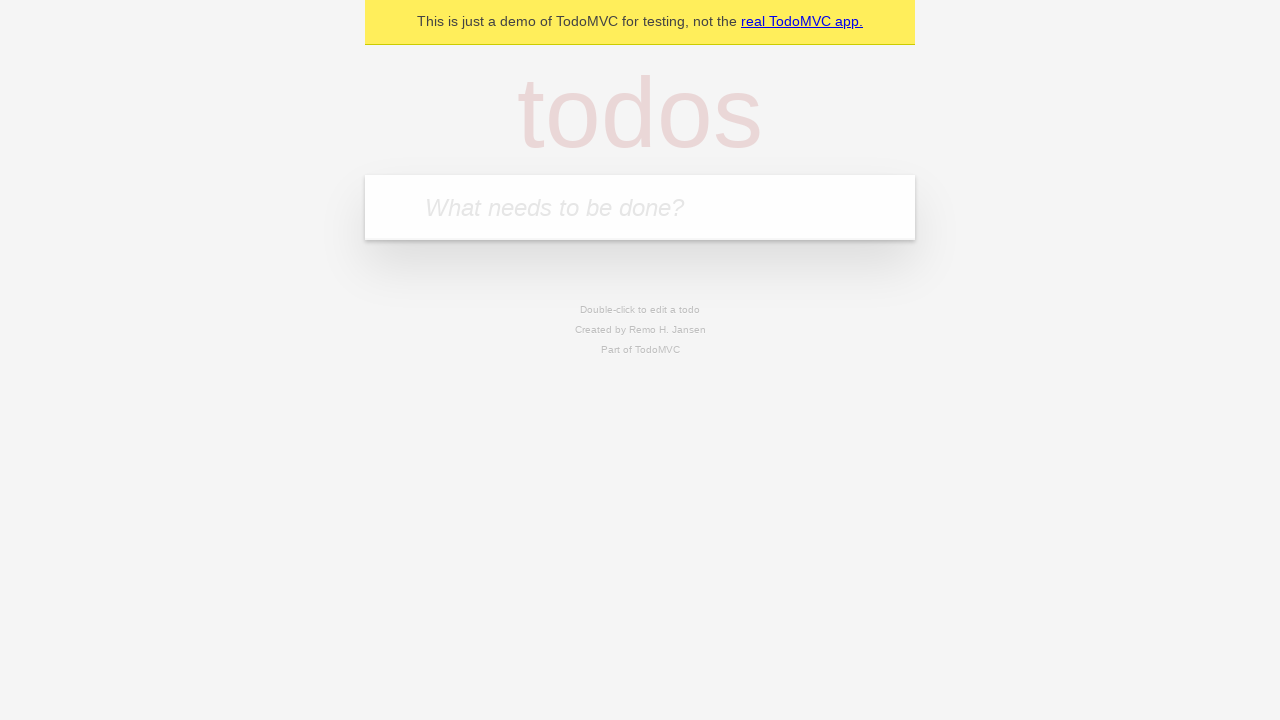

Filled new todo input with 'buy some cheese' on .new-todo
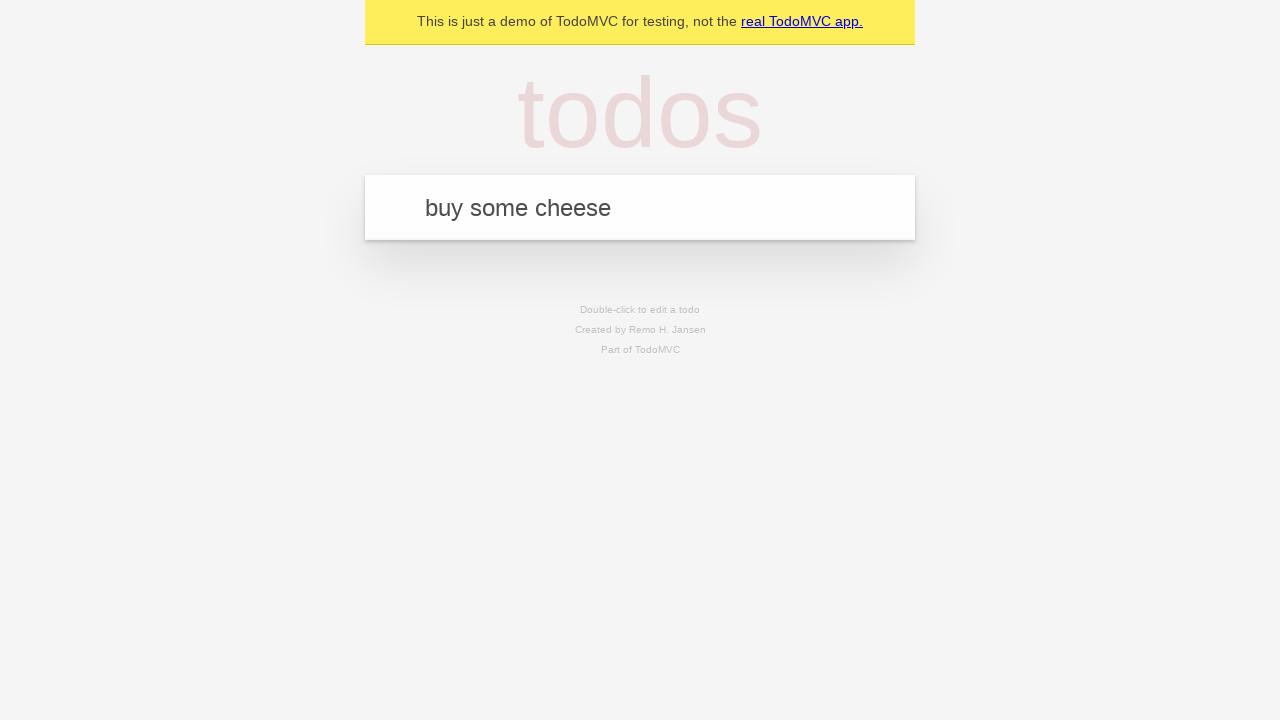

Pressed Enter to add first todo item on .new-todo
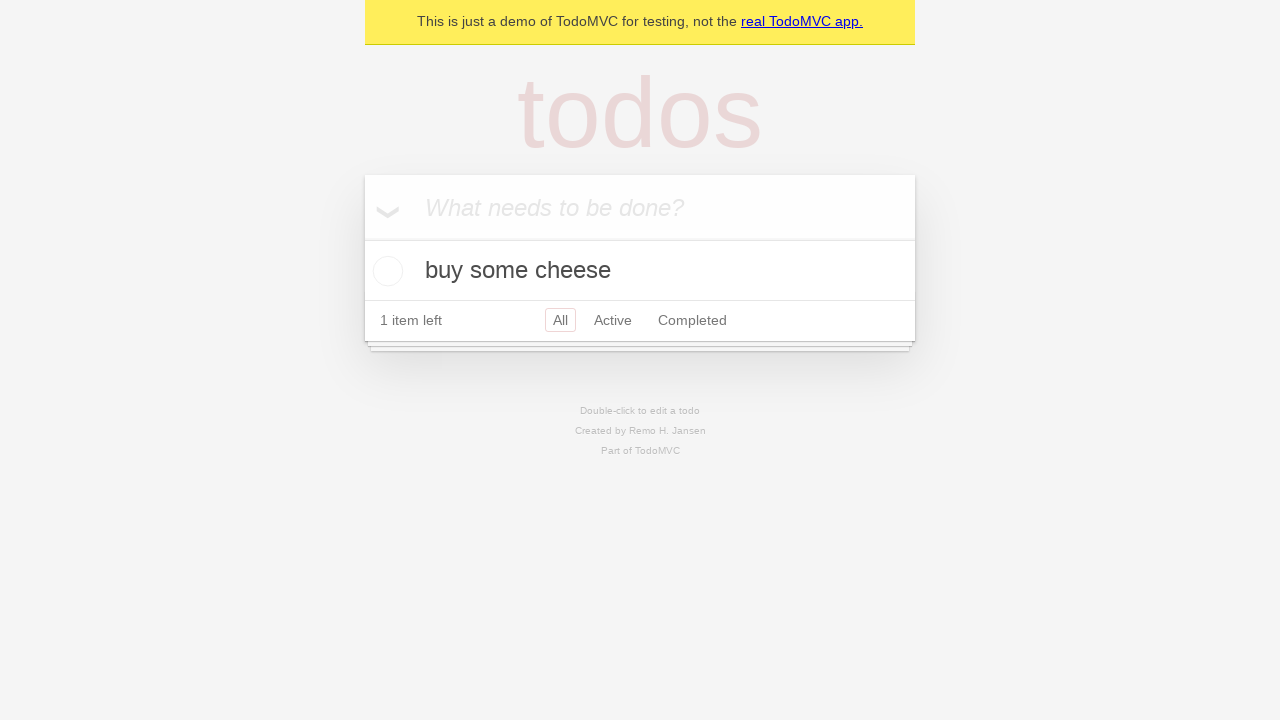

Todo counter element loaded after adding first item
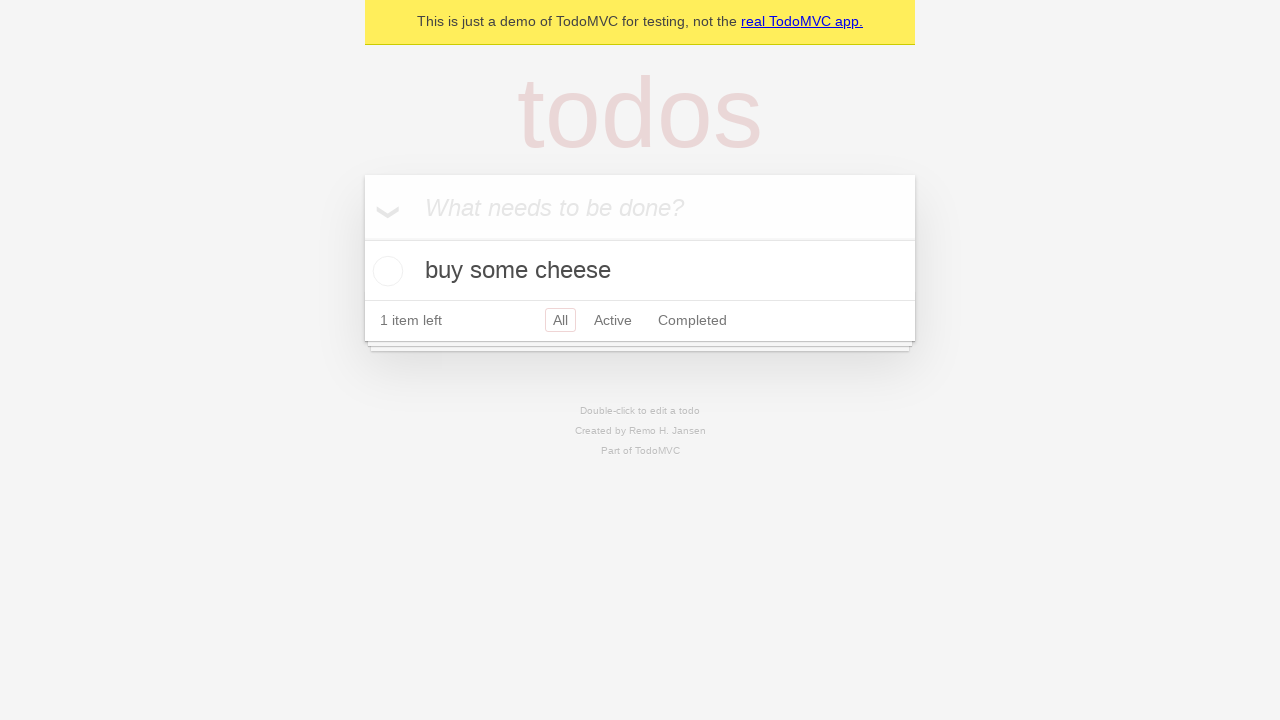

Filled new todo input with 'feed the cat' on .new-todo
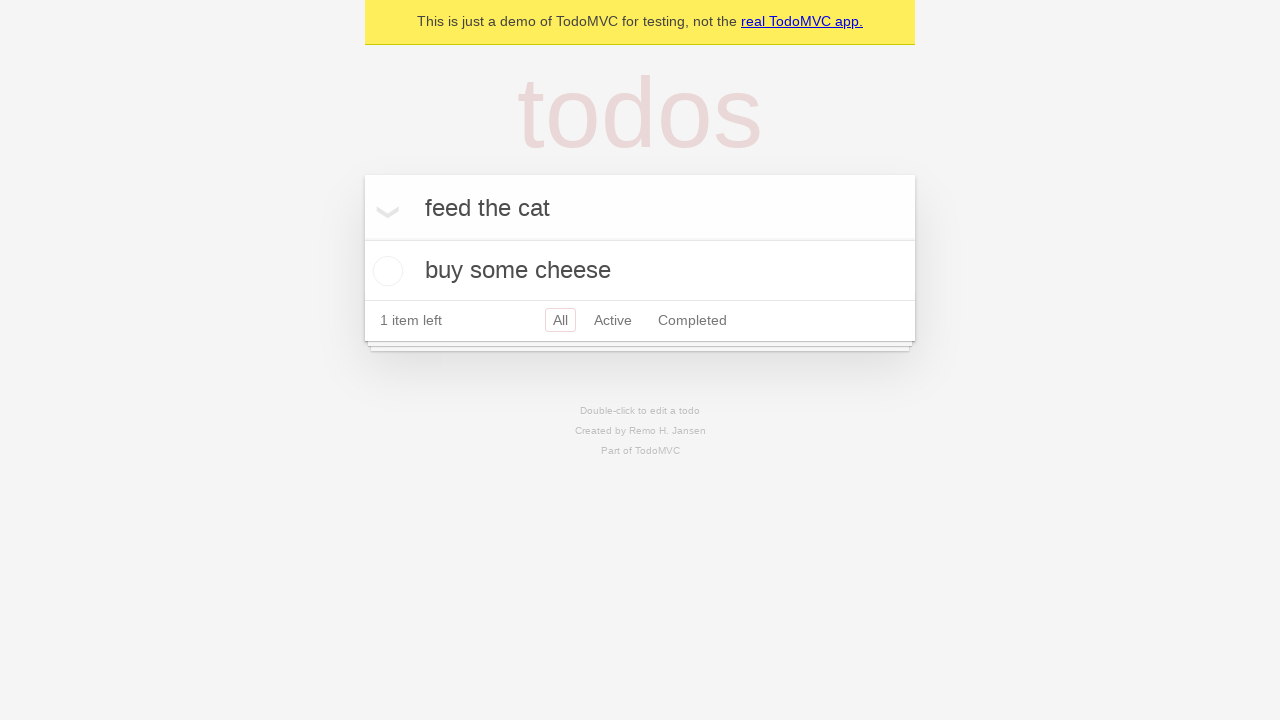

Pressed Enter to add second todo item on .new-todo
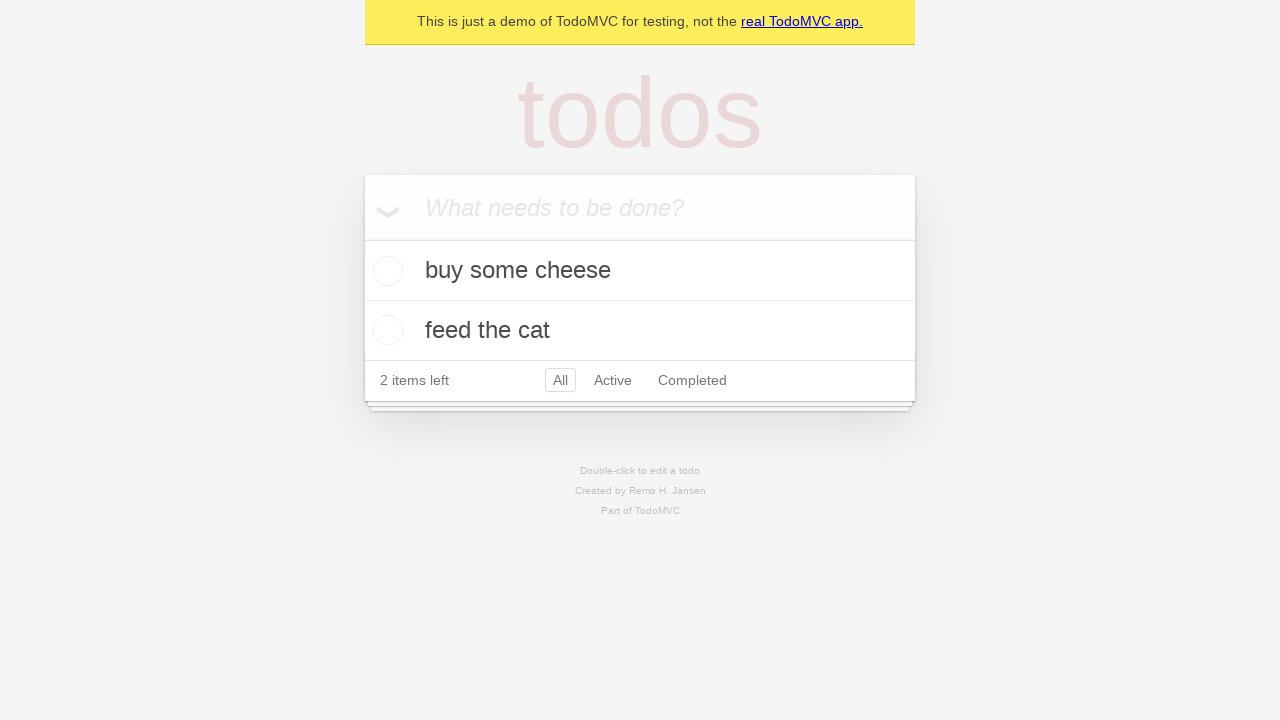

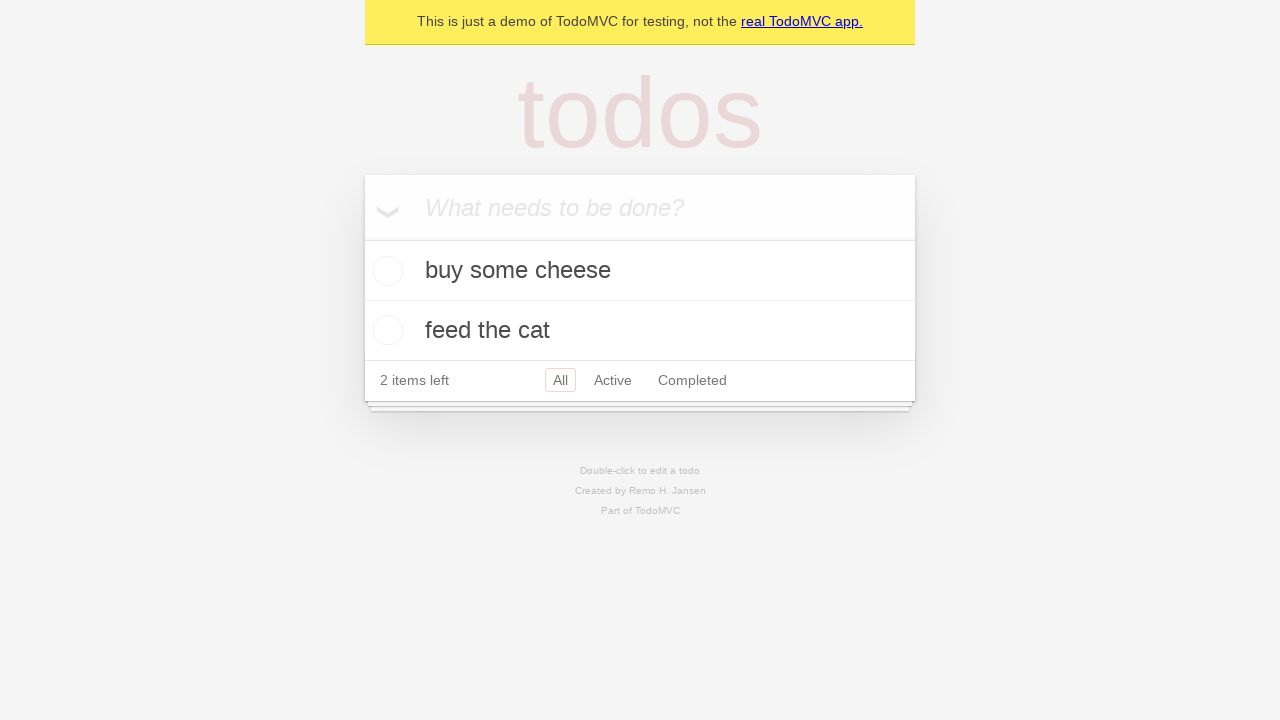